Tests a page with delayed element visibility by waiting for a verify button to become clickable, clicking it, and verifying that a success message appears.

Starting URL: http://suninjuly.github.io/wait2.html

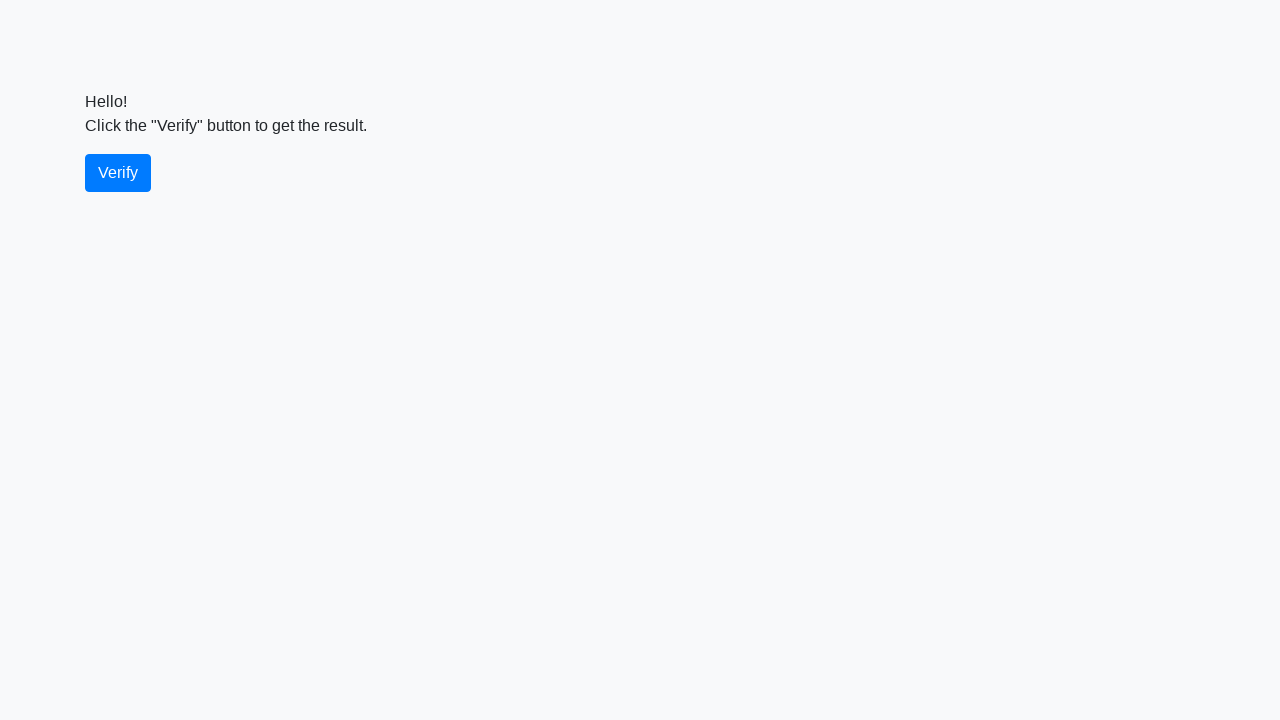

Waited for verify button to become visible
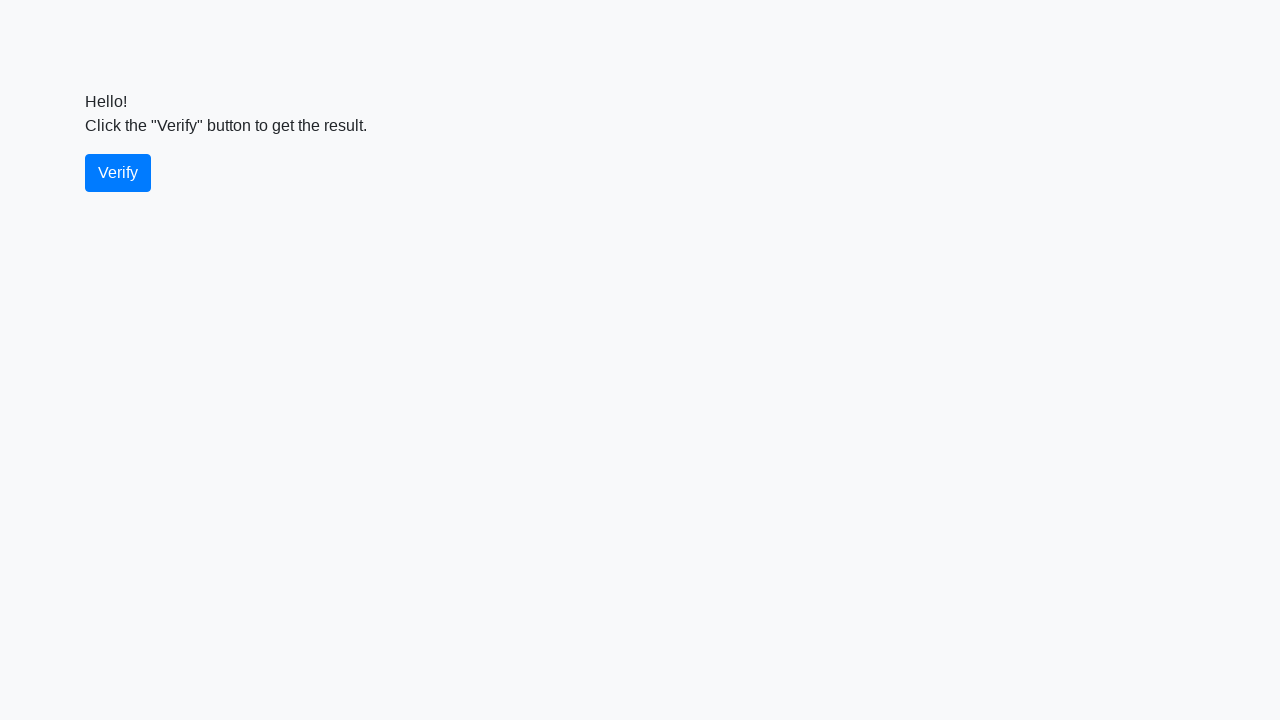

Clicked the verify button at (118, 173) on #verify
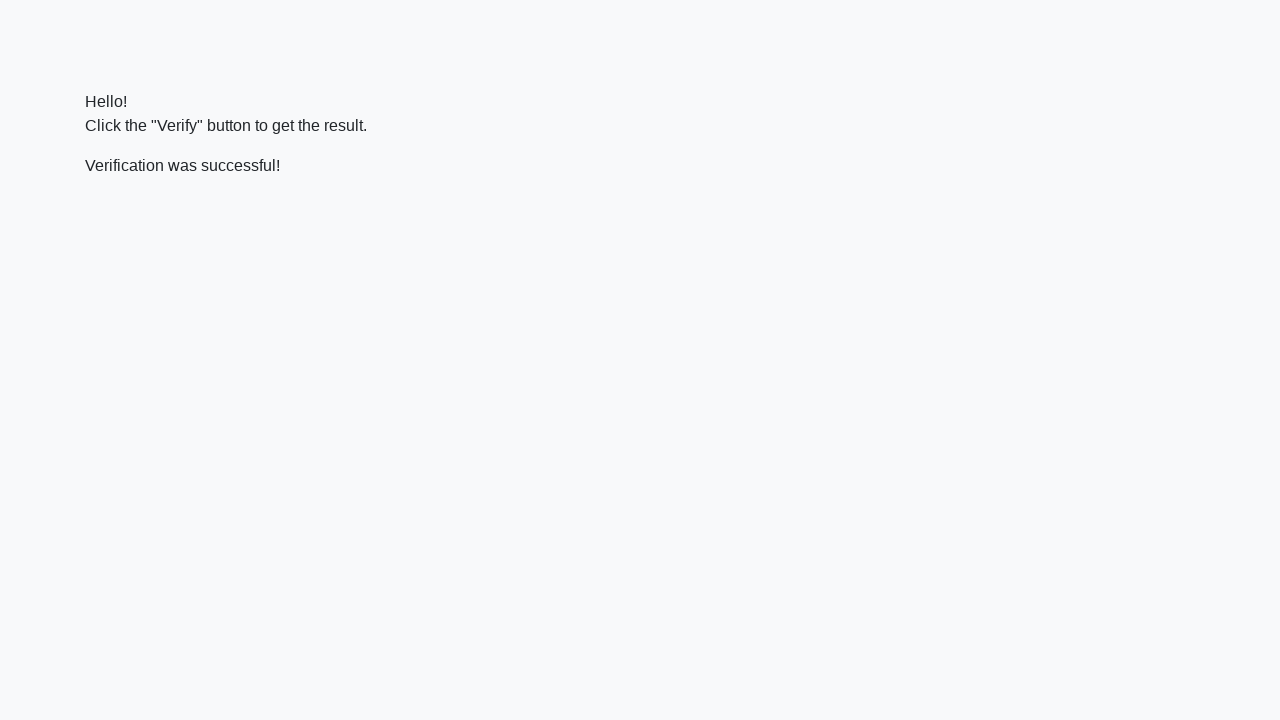

Located the verify message element
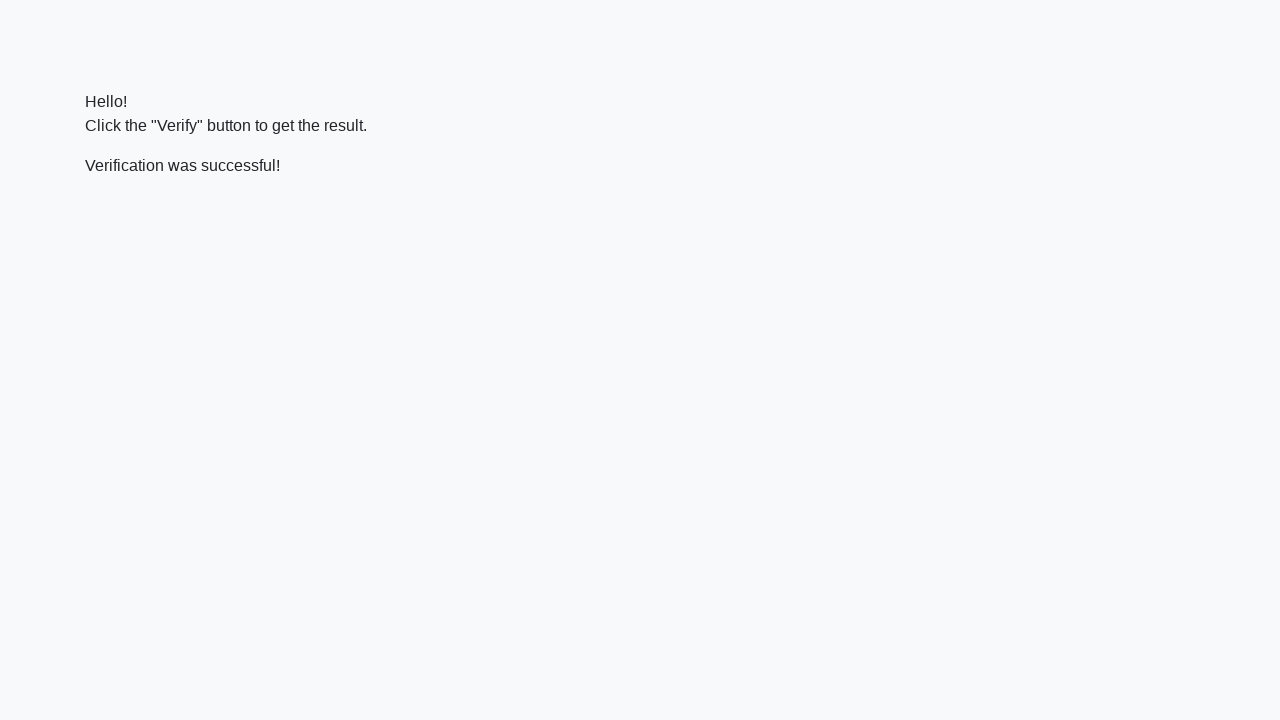

Waited for success message to become visible
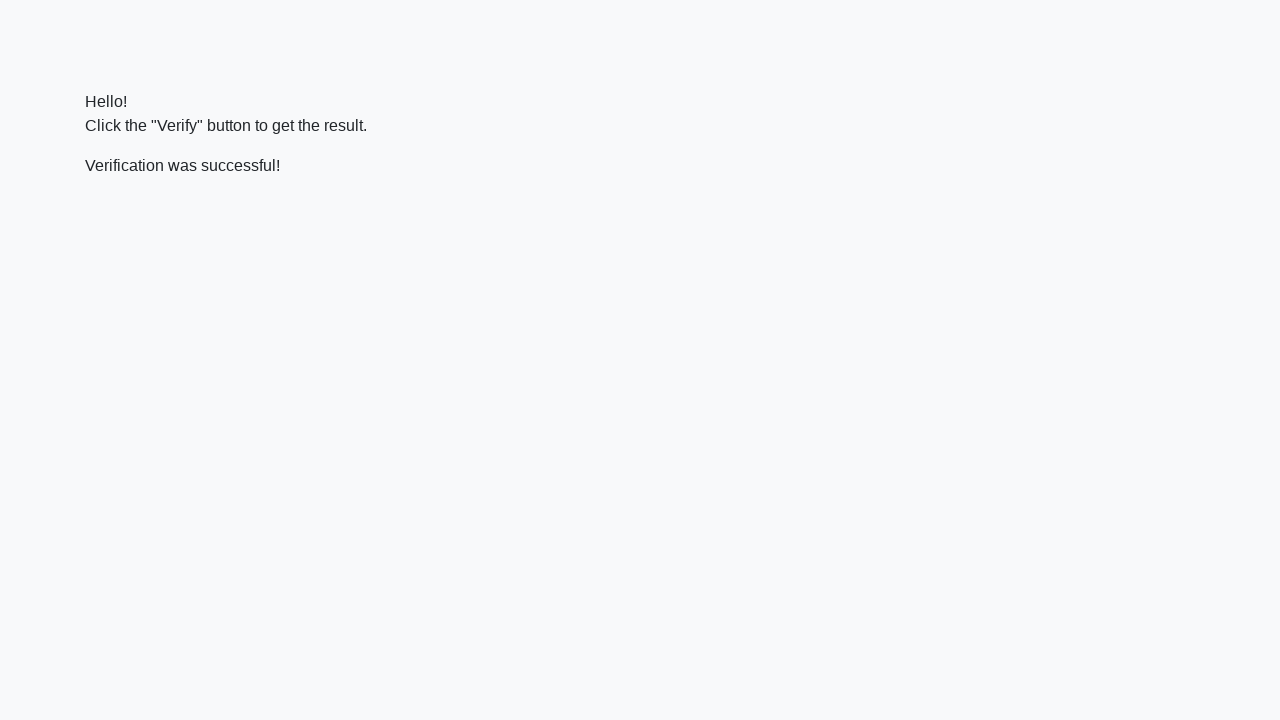

Verified that success message contains 'successful'
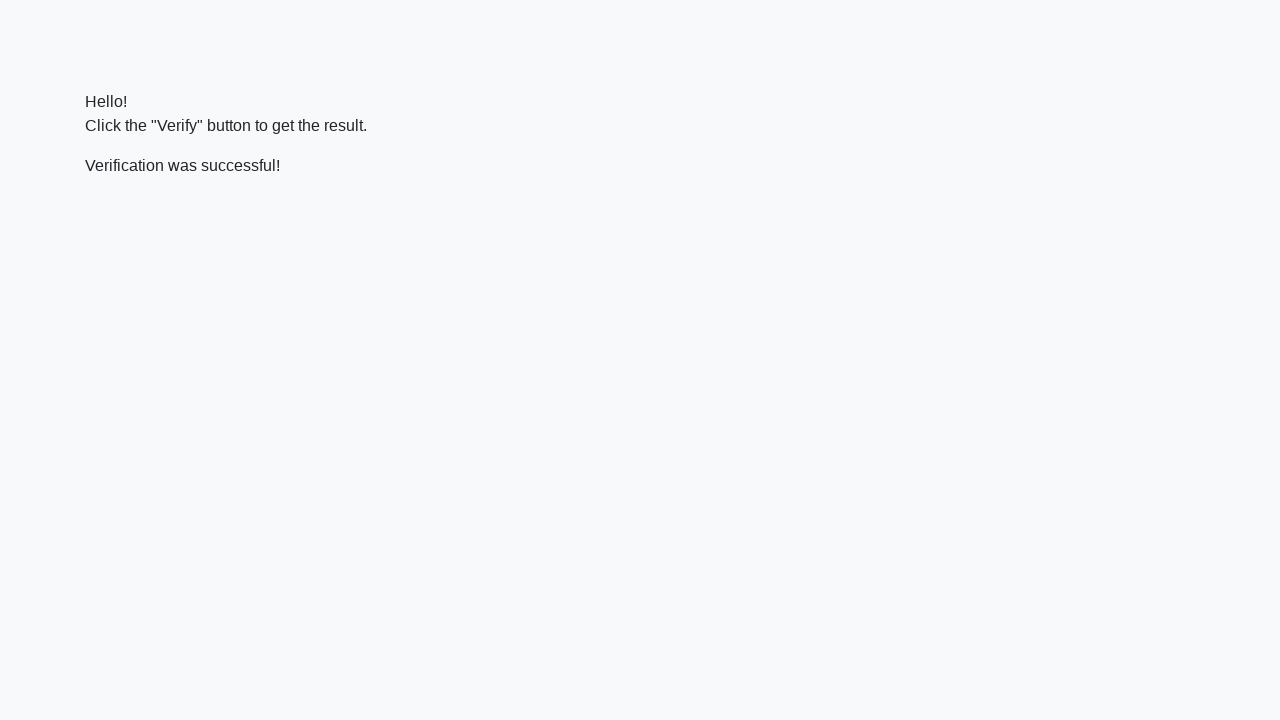

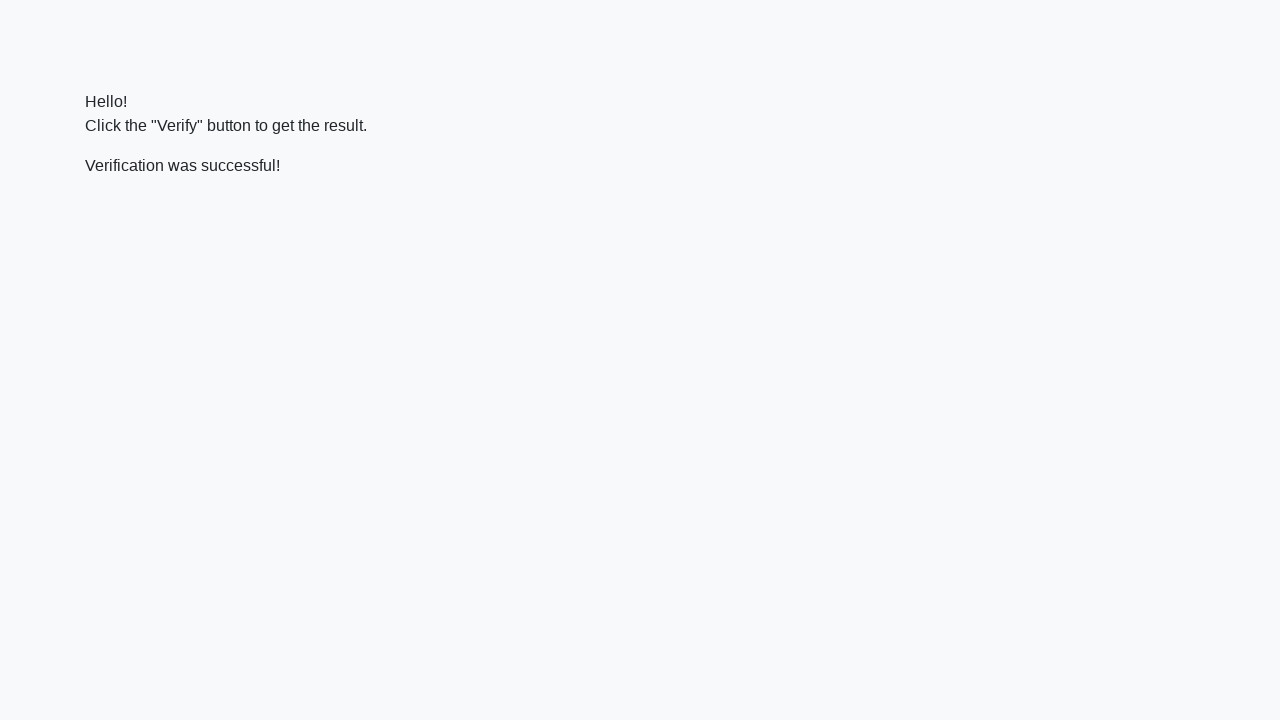